Tests A/B test opt-out functionality by navigating to the A/B test page, verifying initial heading text, adding an opt-out cookie, refreshing the page, and confirming the opt-out was successful.

Starting URL: http://the-internet.herokuapp.com/abtest

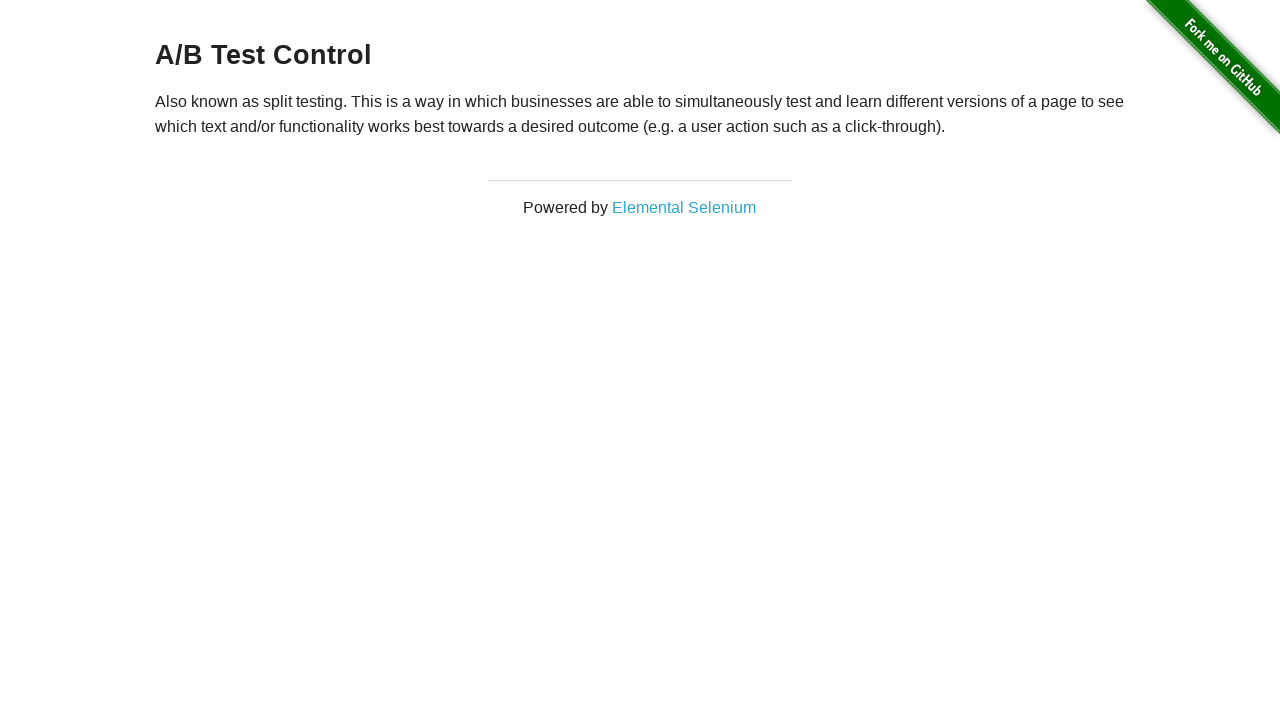

Retrieved heading text from A/B test page
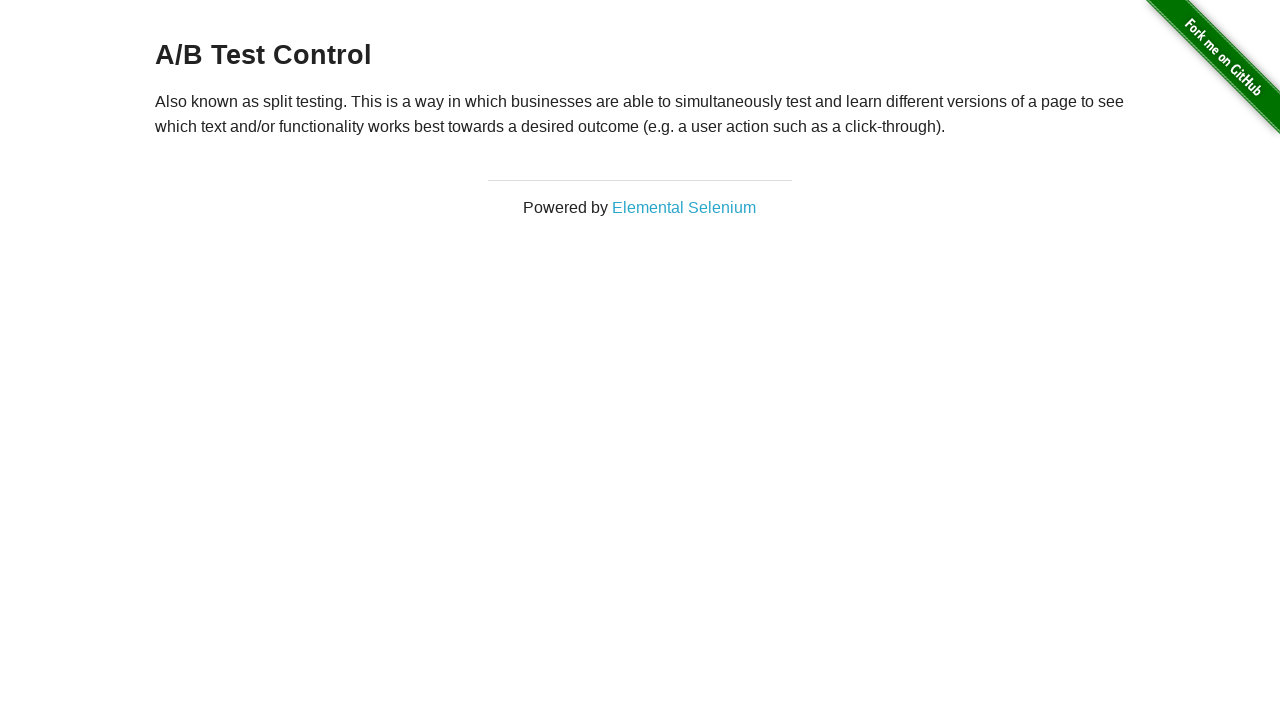

Verified heading is one of the A/B test variations
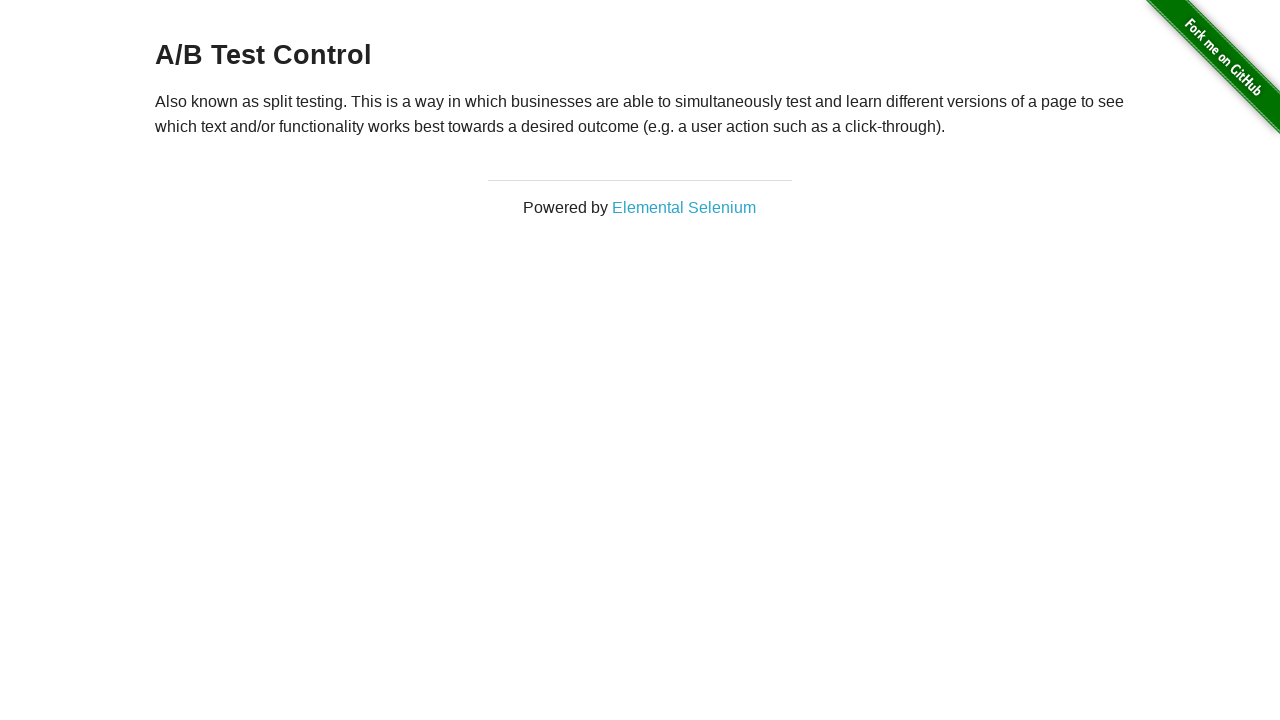

Added optimizelyOptOut cookie for A/B test opt-out
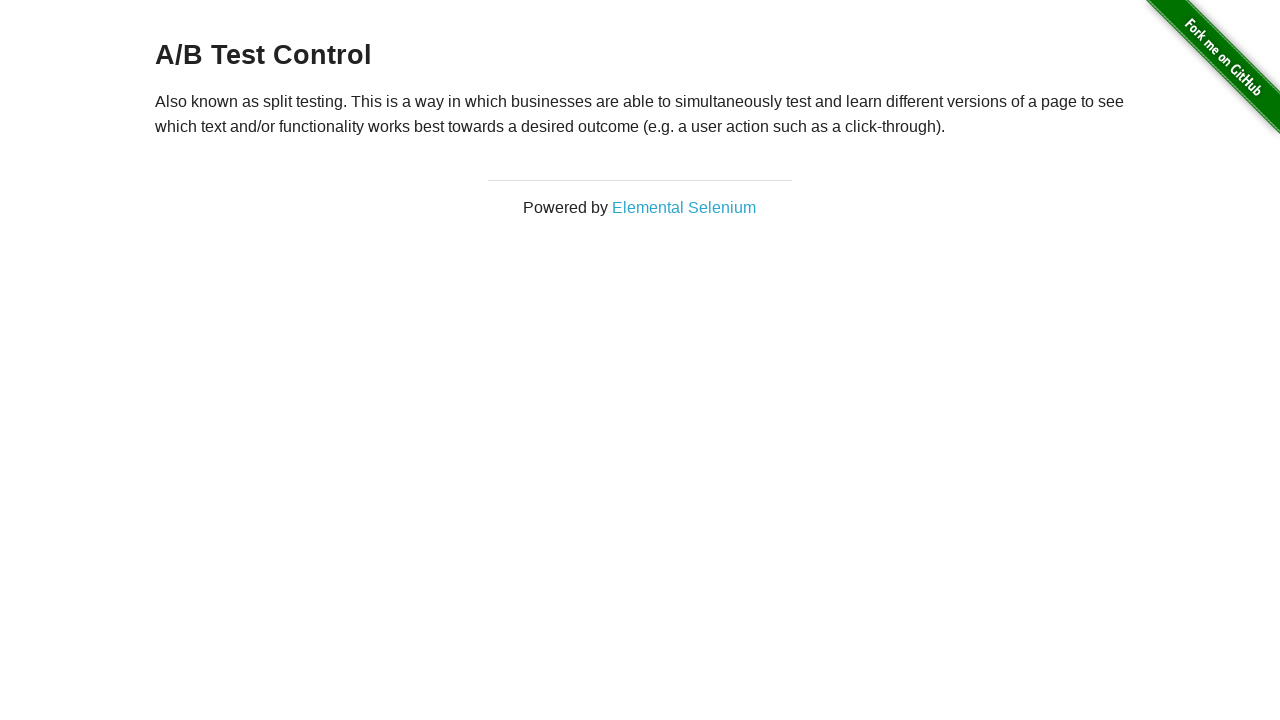

Reloaded the page after adding opt-out cookie
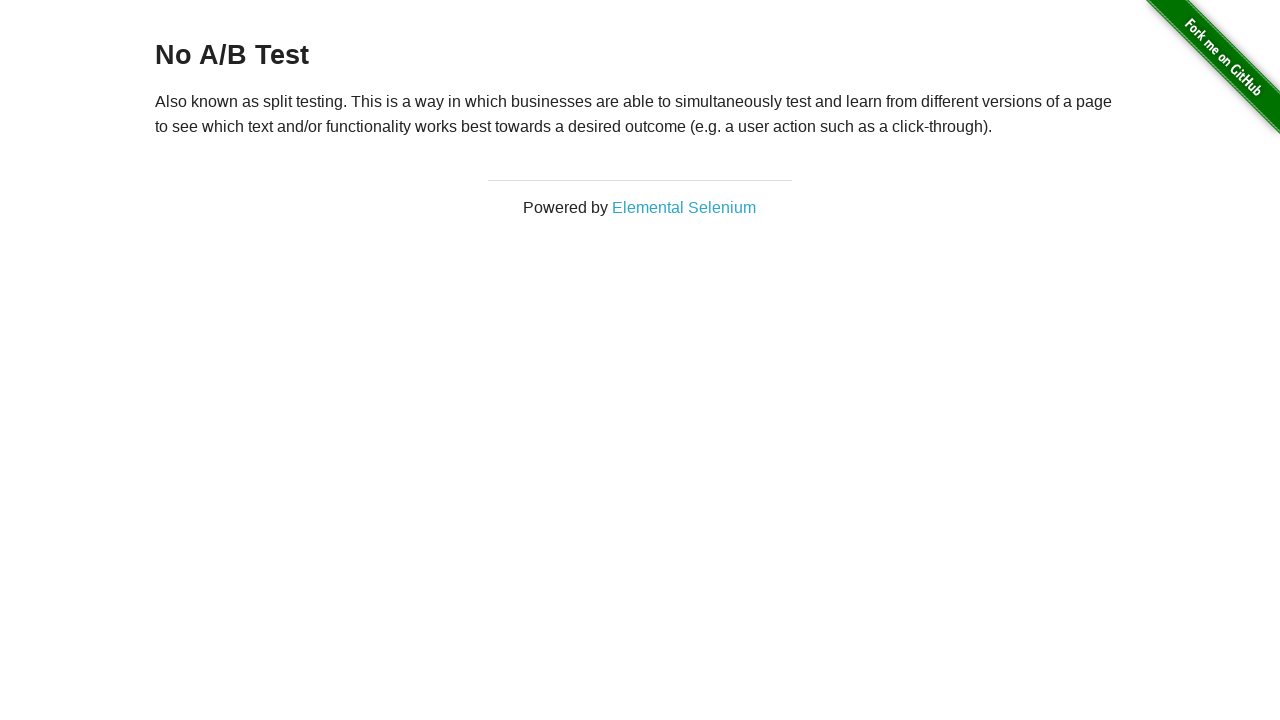

Retrieved heading text after page refresh
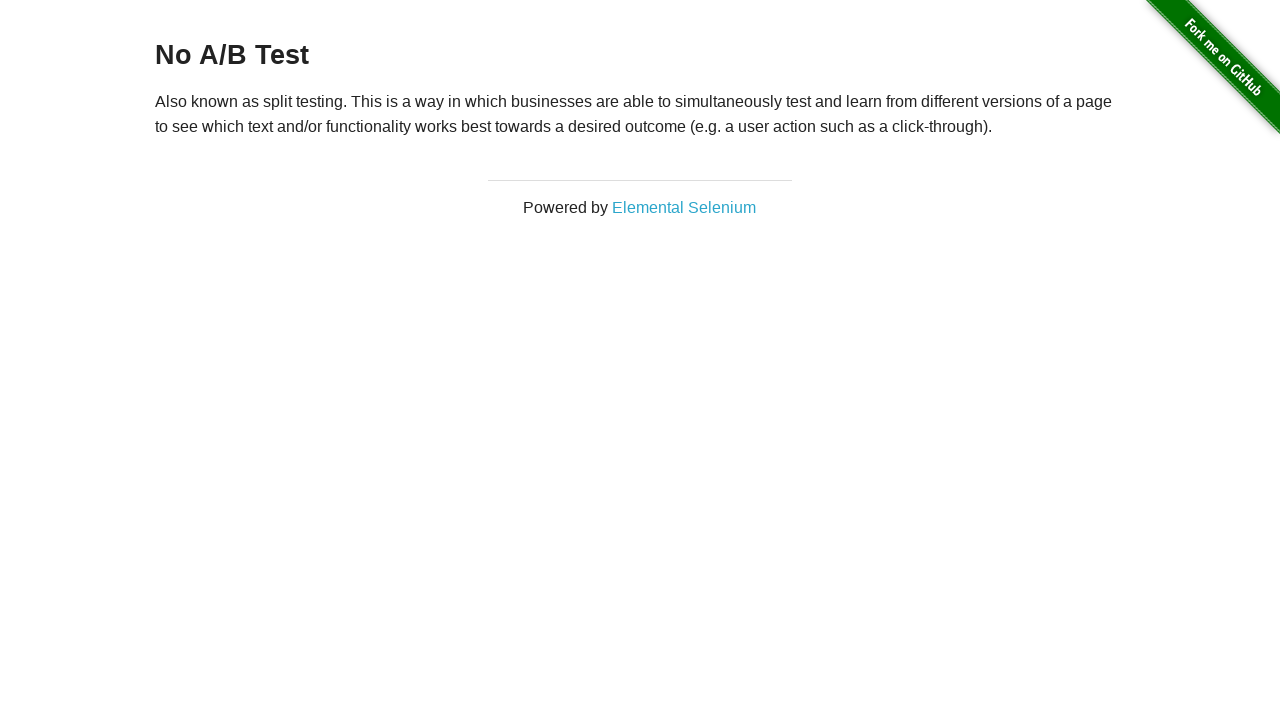

Verified opt-out was successful - heading shows 'No A/B Test'
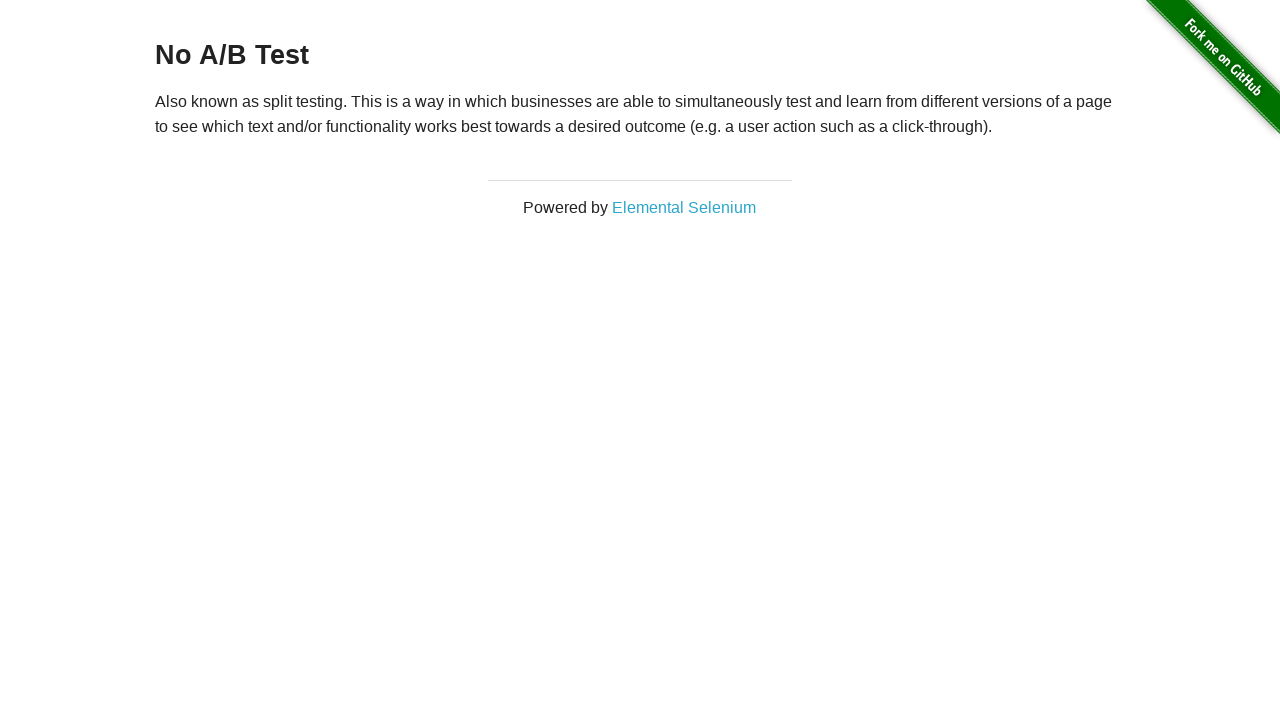

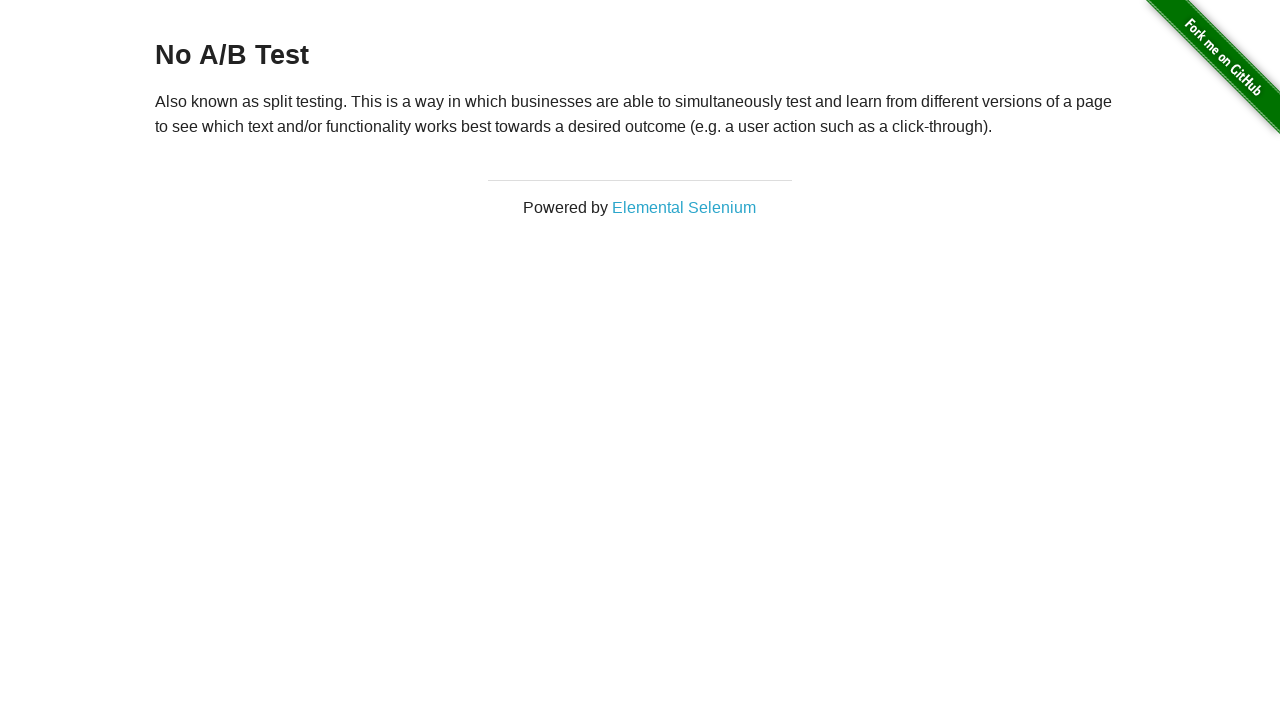